Navigates to the drgrossmann.pl homepage and waits for the page to fully load, then takes a full-page screenshot for visual verification.

Starting URL: https://drgrossmann.pl/

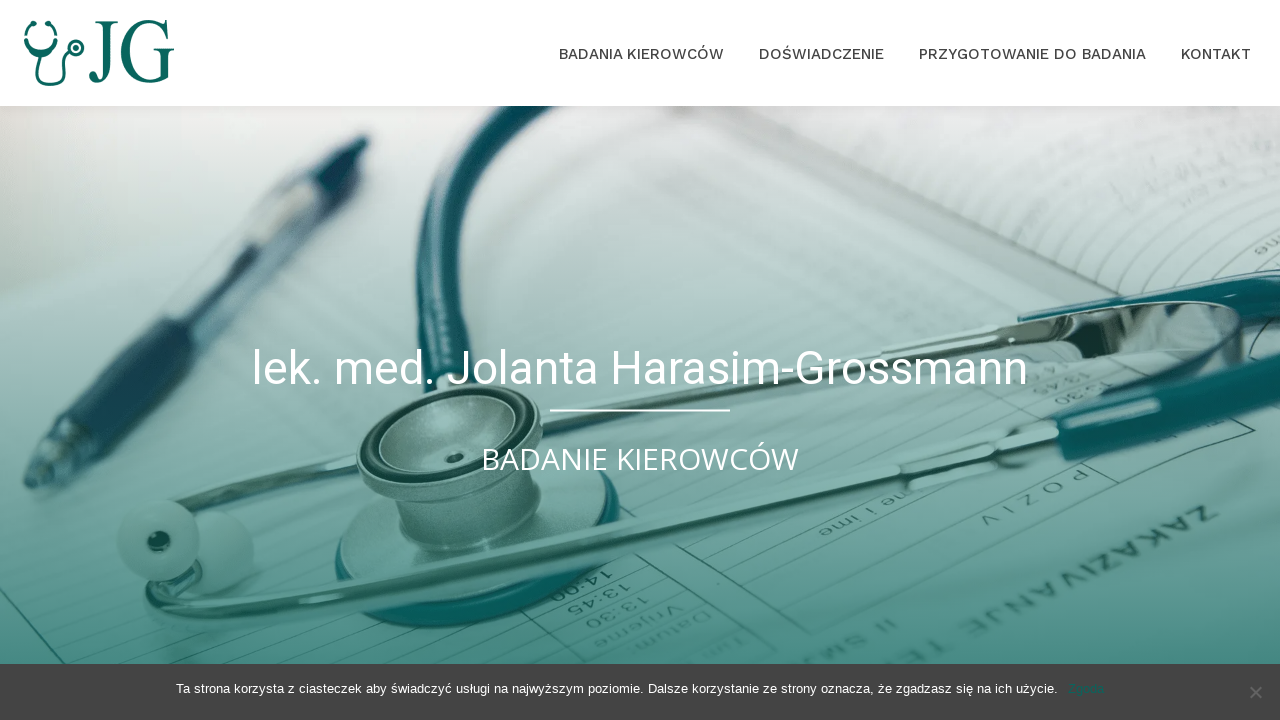

Navigated to drgrossmann.pl homepage
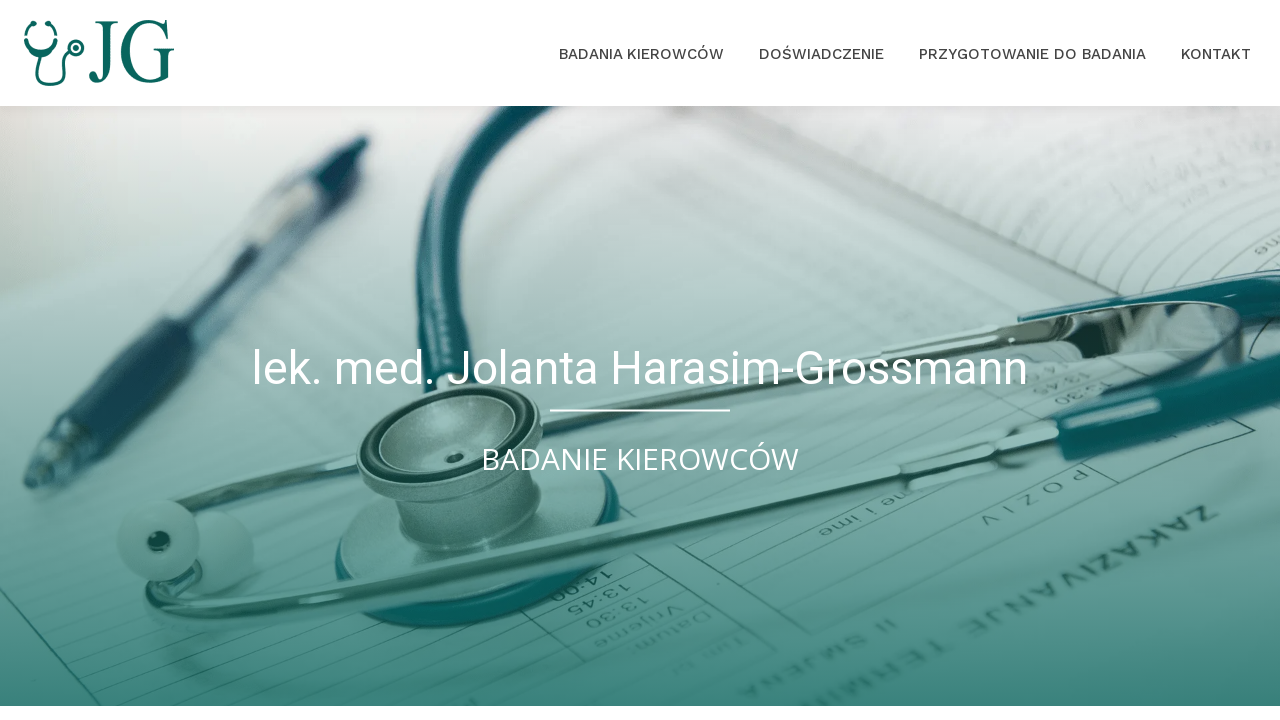

Waited for network to be idle - page fully loaded
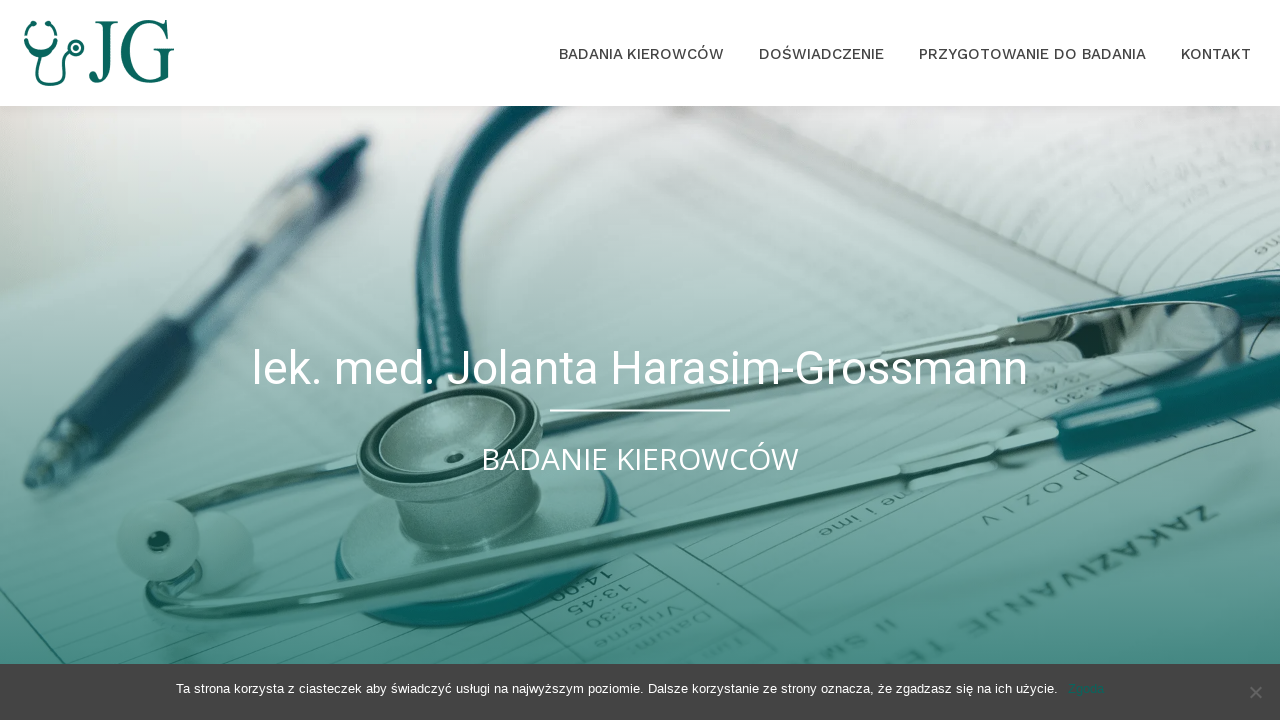

Set viewport size to 1280x900 for consistency
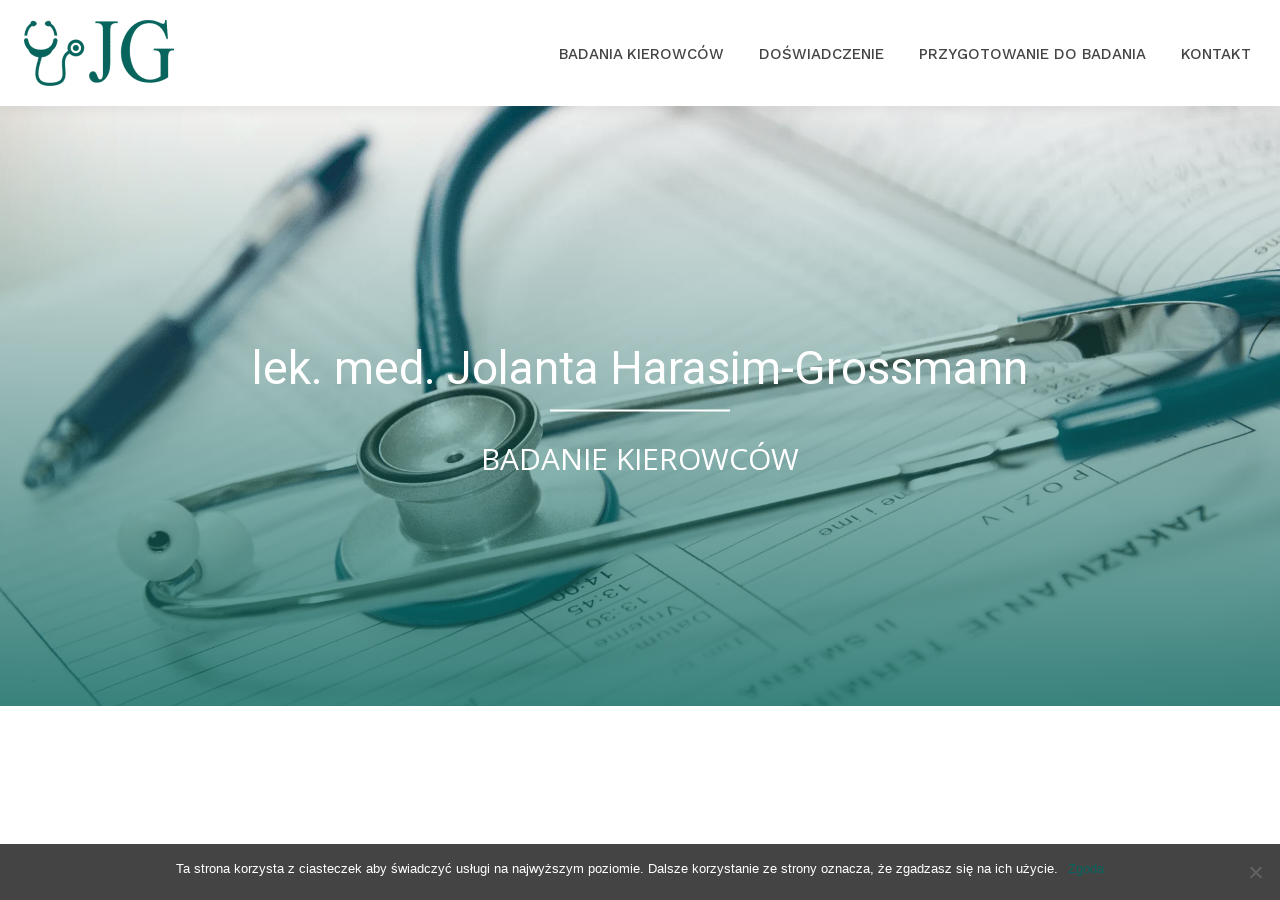

Waited 5 seconds for page content to stabilize
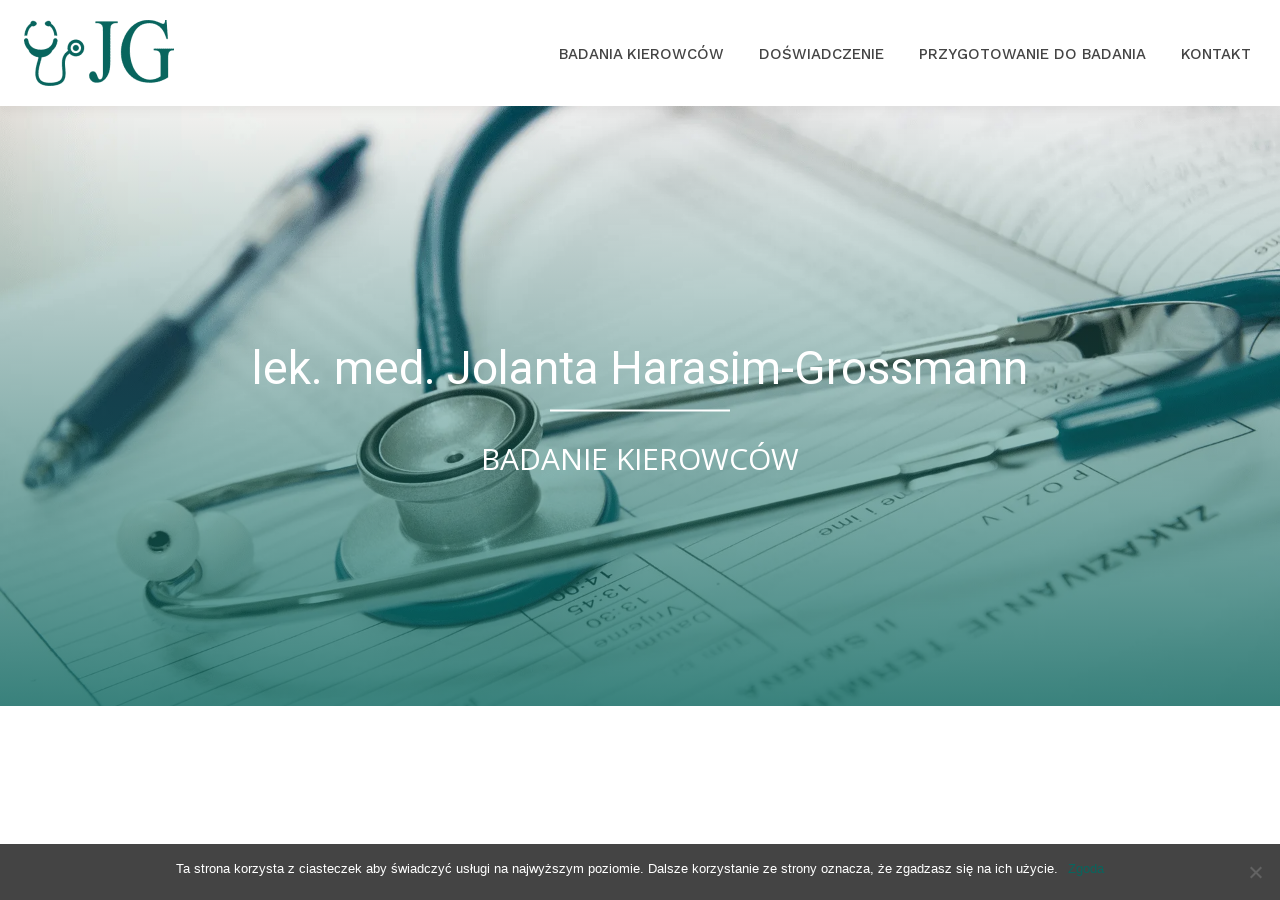

Captured full-page screenshot for visual verification
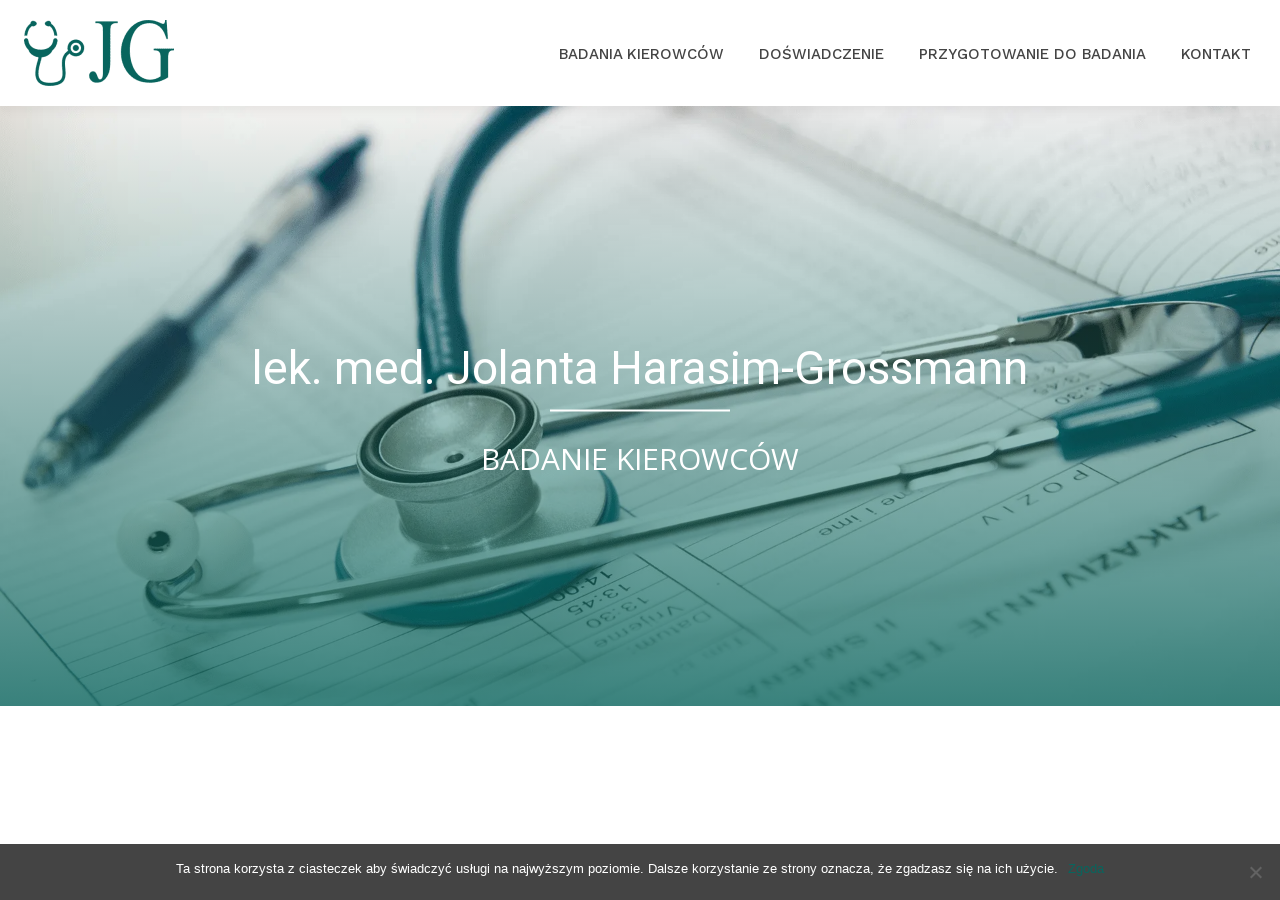

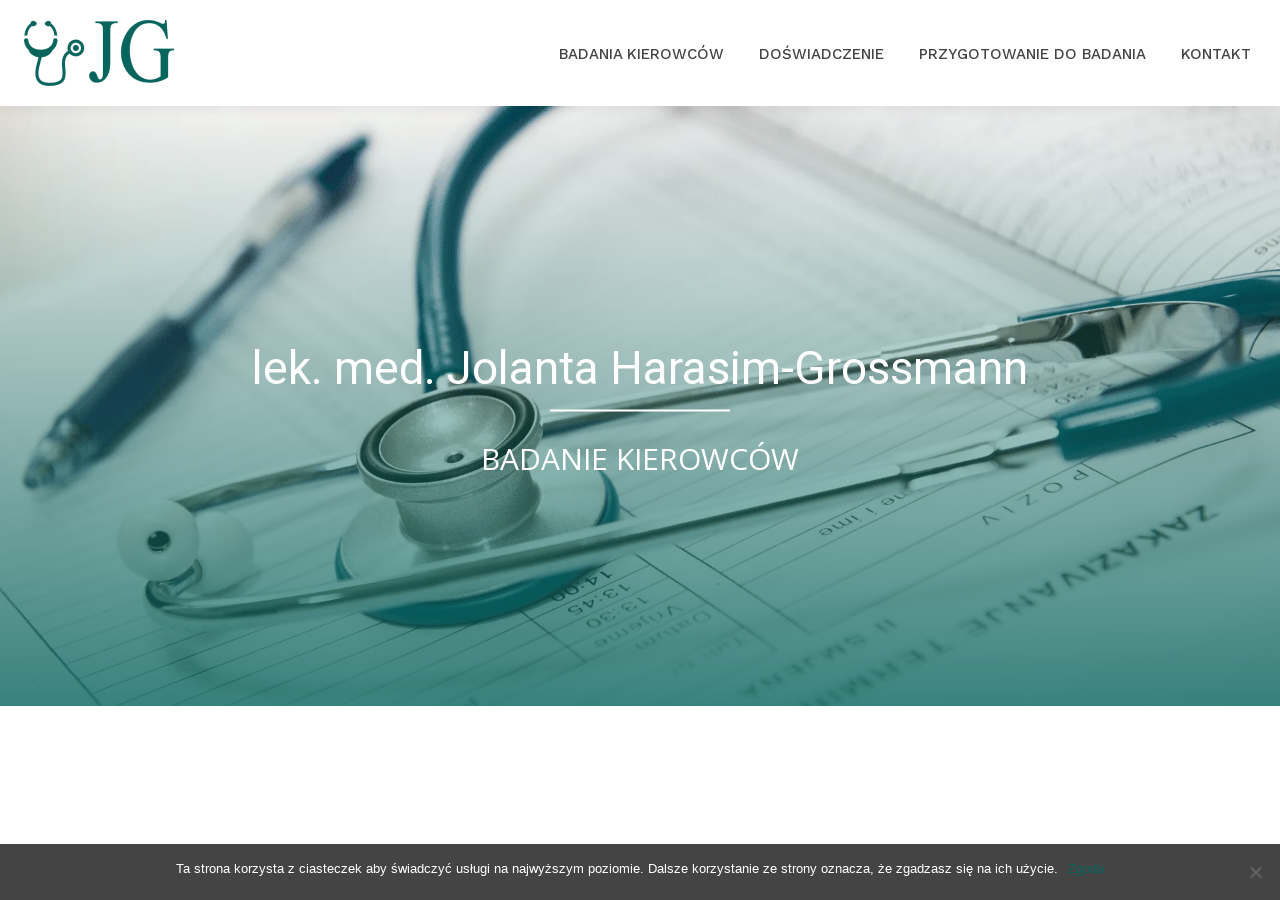